Tests input box functionality by checking if the last name field is enabled and filling it with text if so

Starting URL: http://only-testing-blog.blogspot.com/2013/11/new-test.html

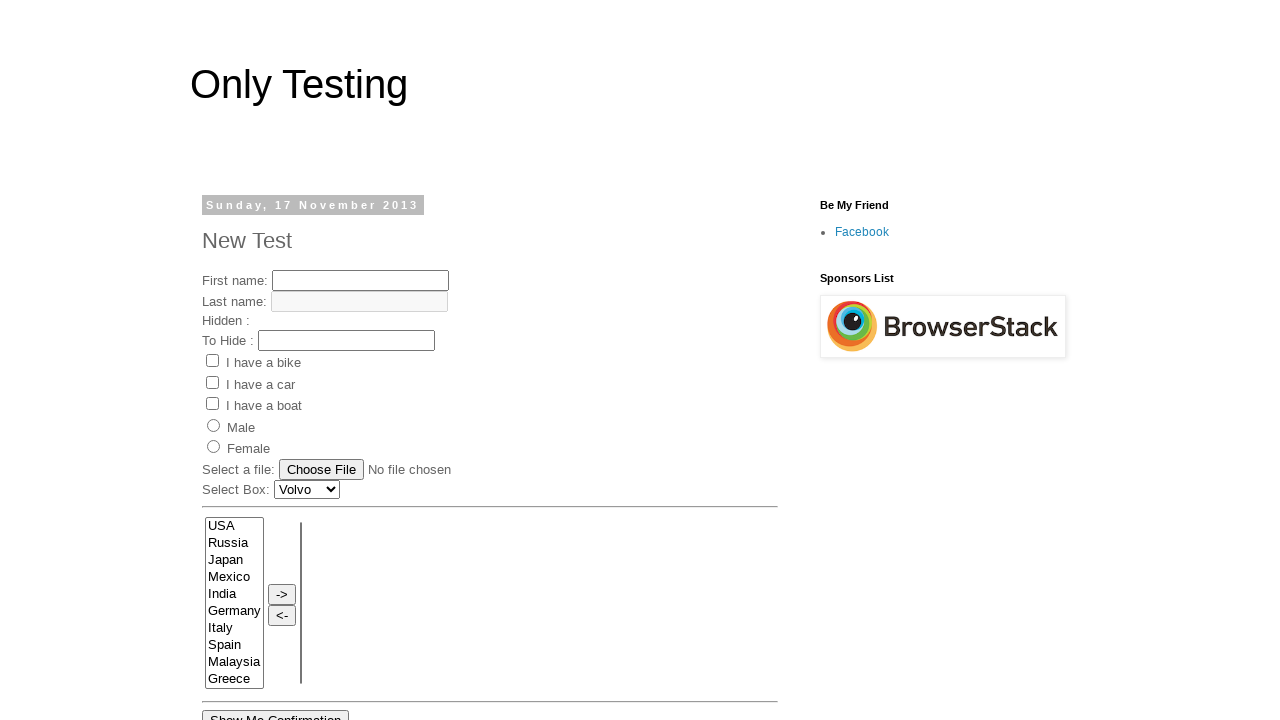

Waited for page to load (domcontentloaded state)
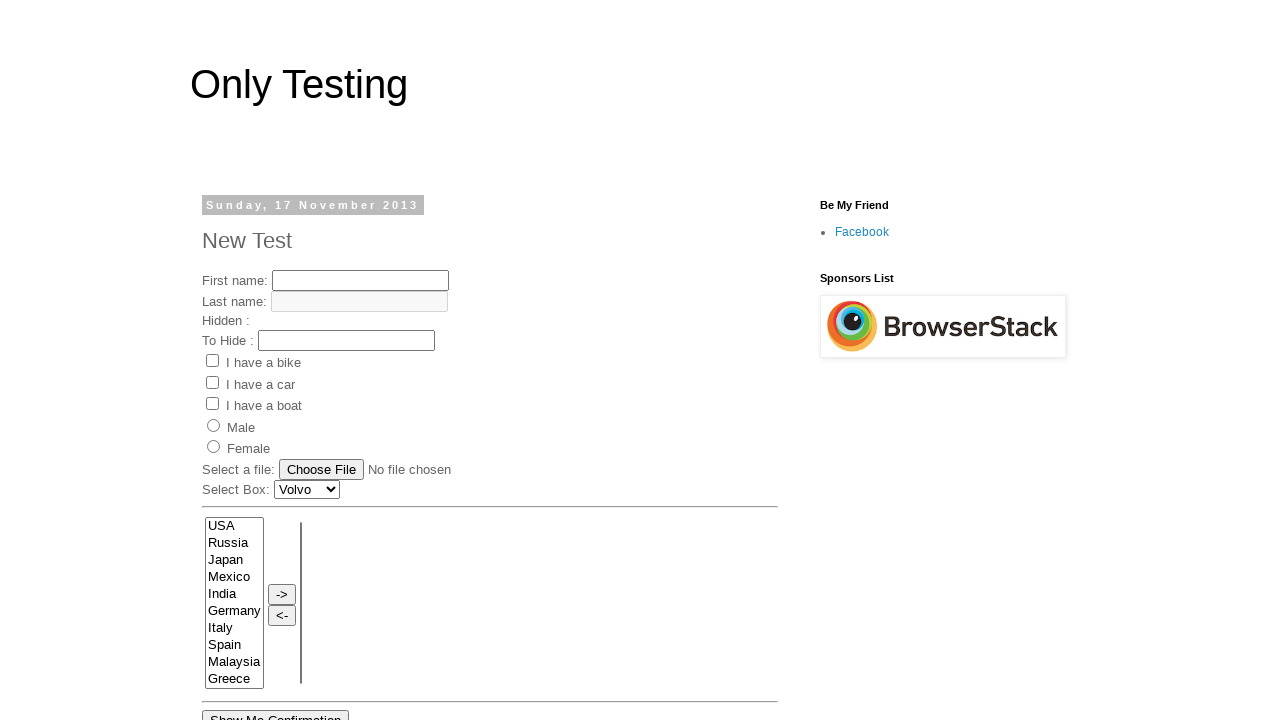

Located last name input field
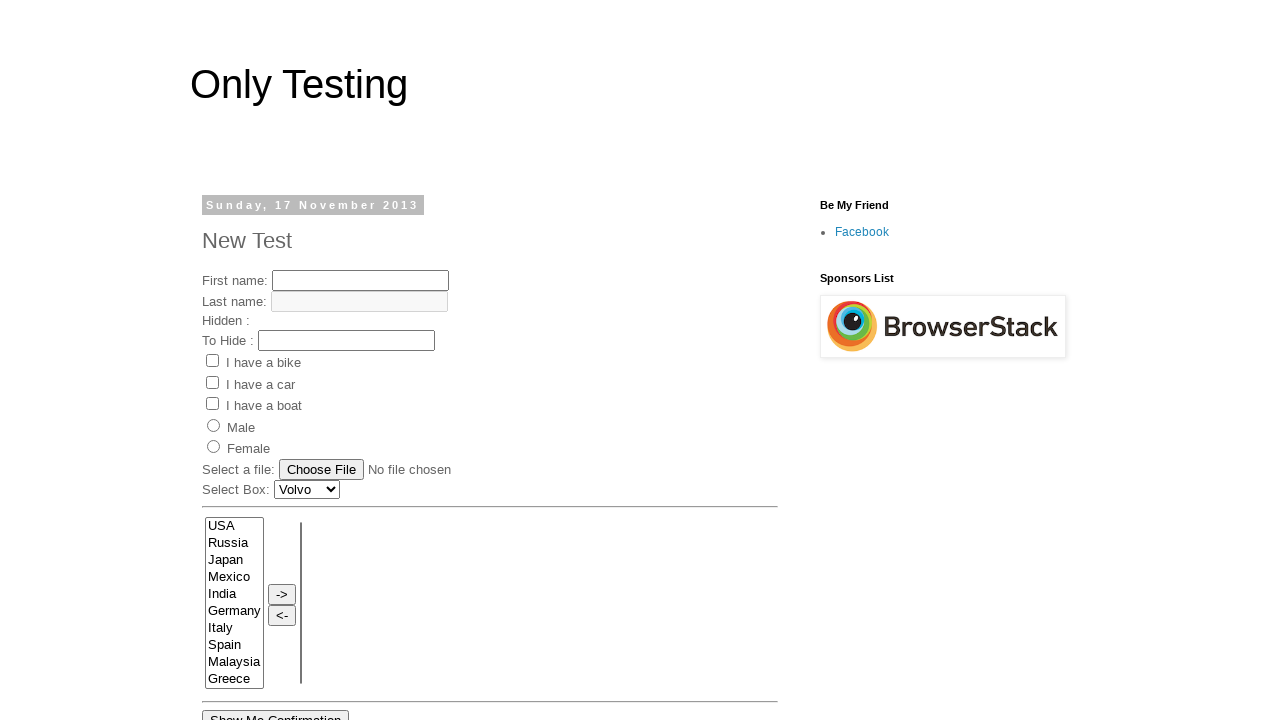

Last name field is disabled
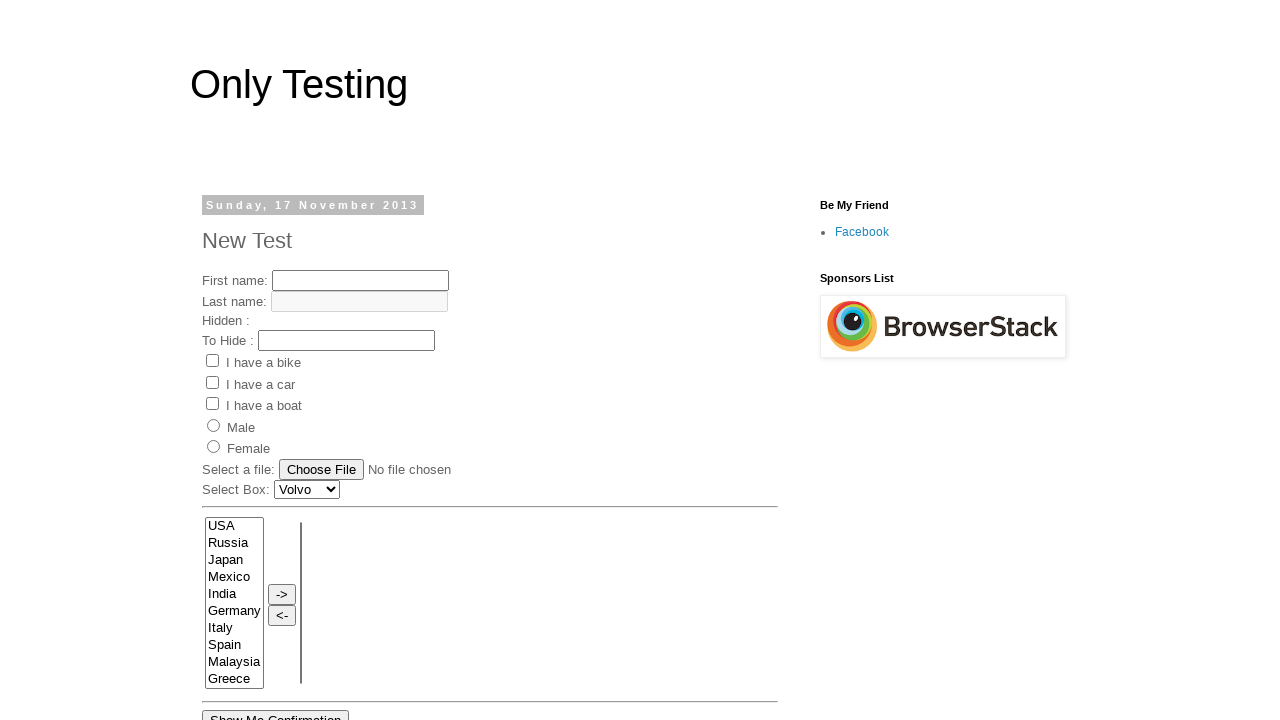

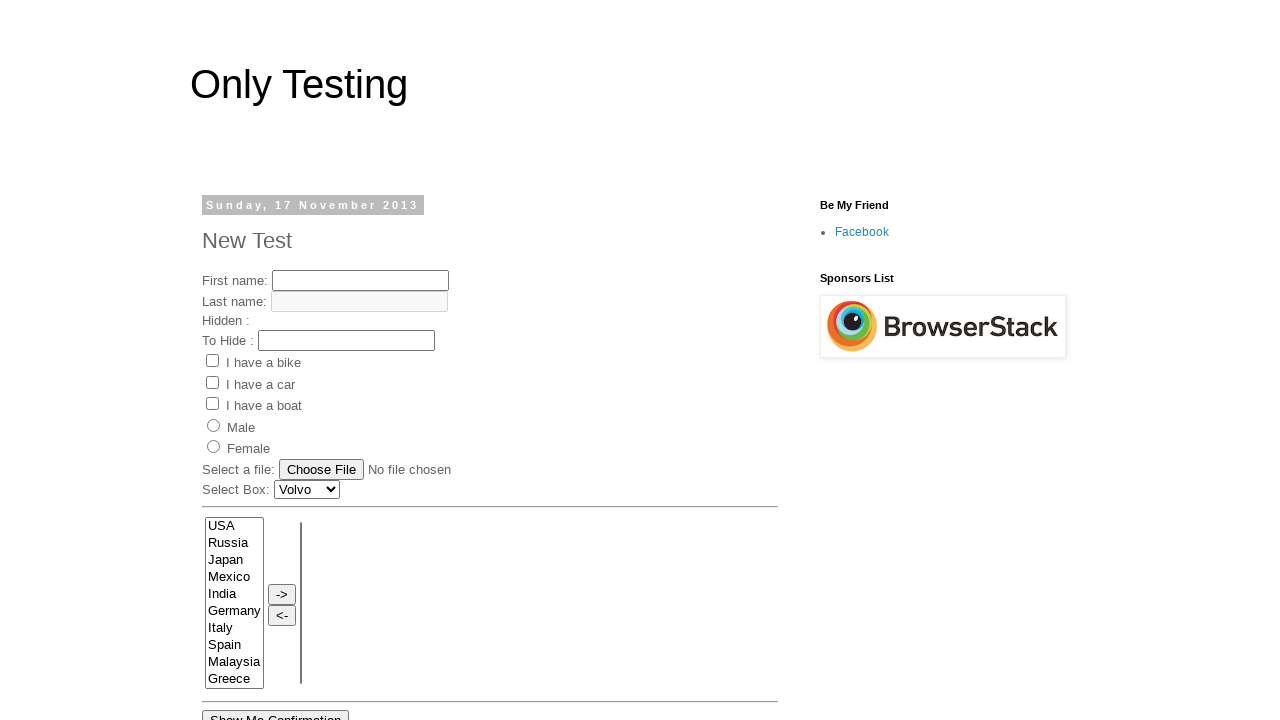